Tests navigating to Microsoft.com and clicking a foobar element using unittest.TestCase pattern

Starting URL: https://microsoft.com

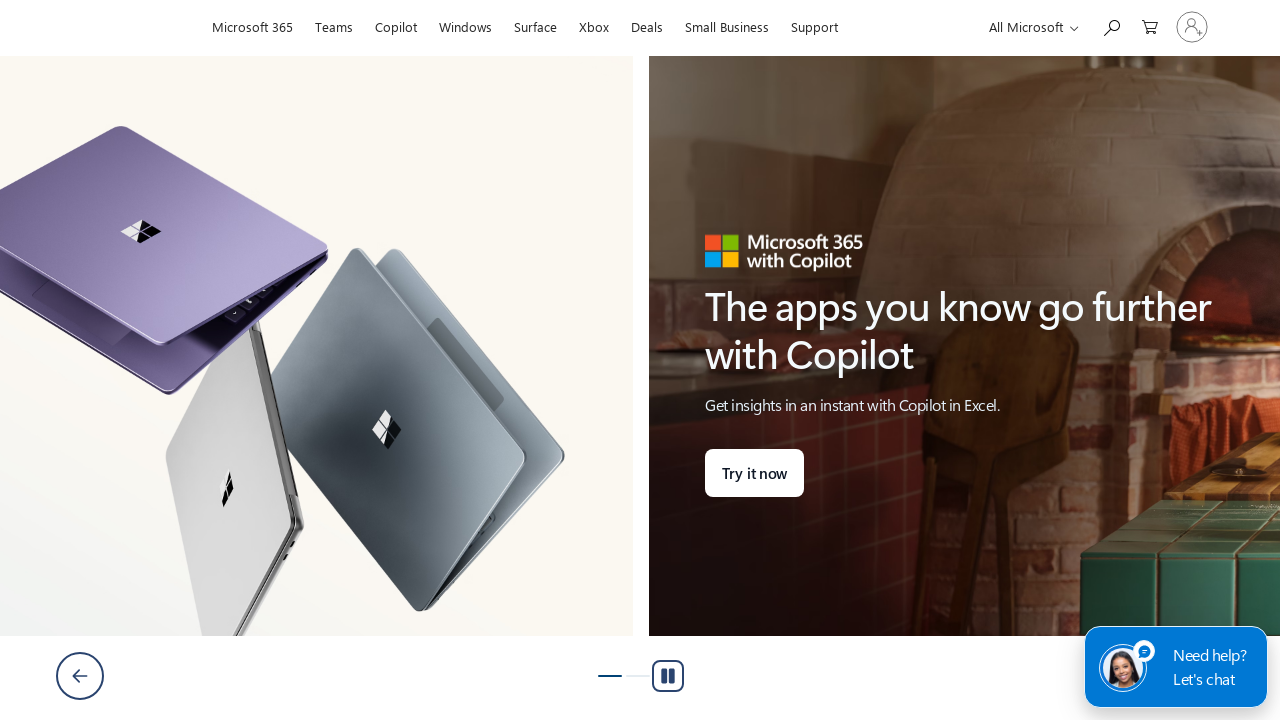

Wait selector for 'Começar Agora' button loaded
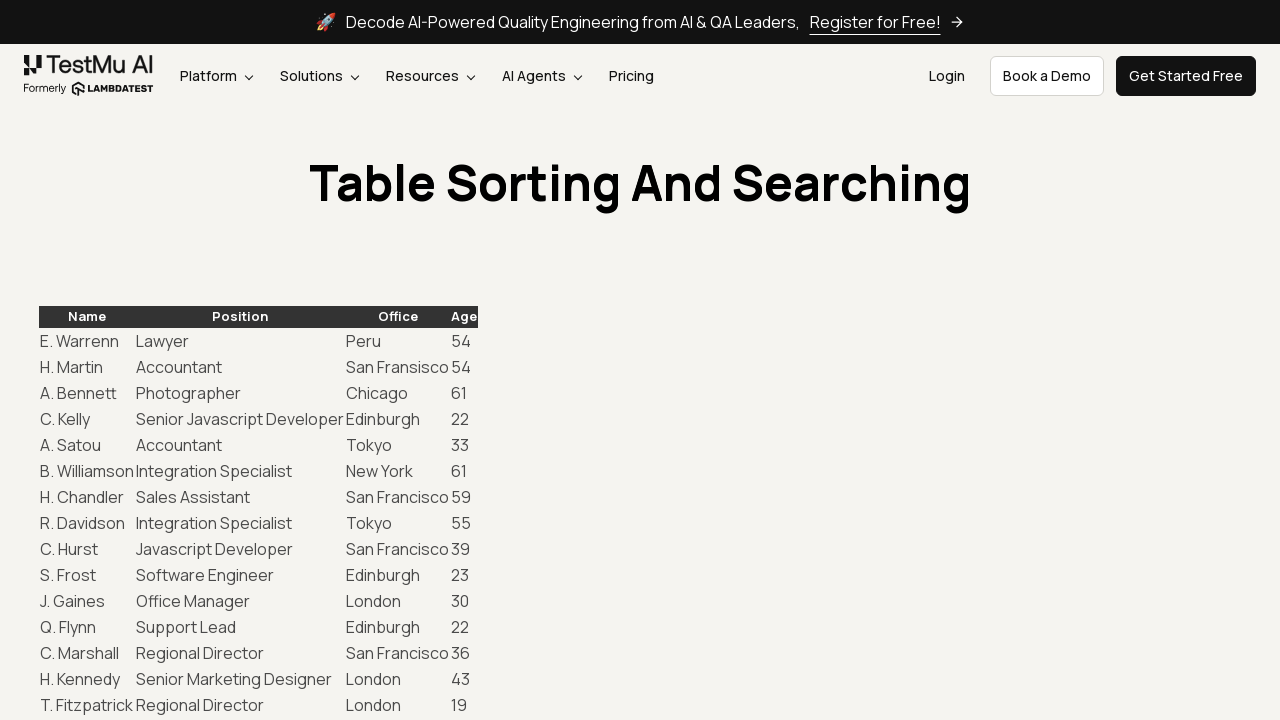

Clicked 'Começar Agora' (Start Now) button
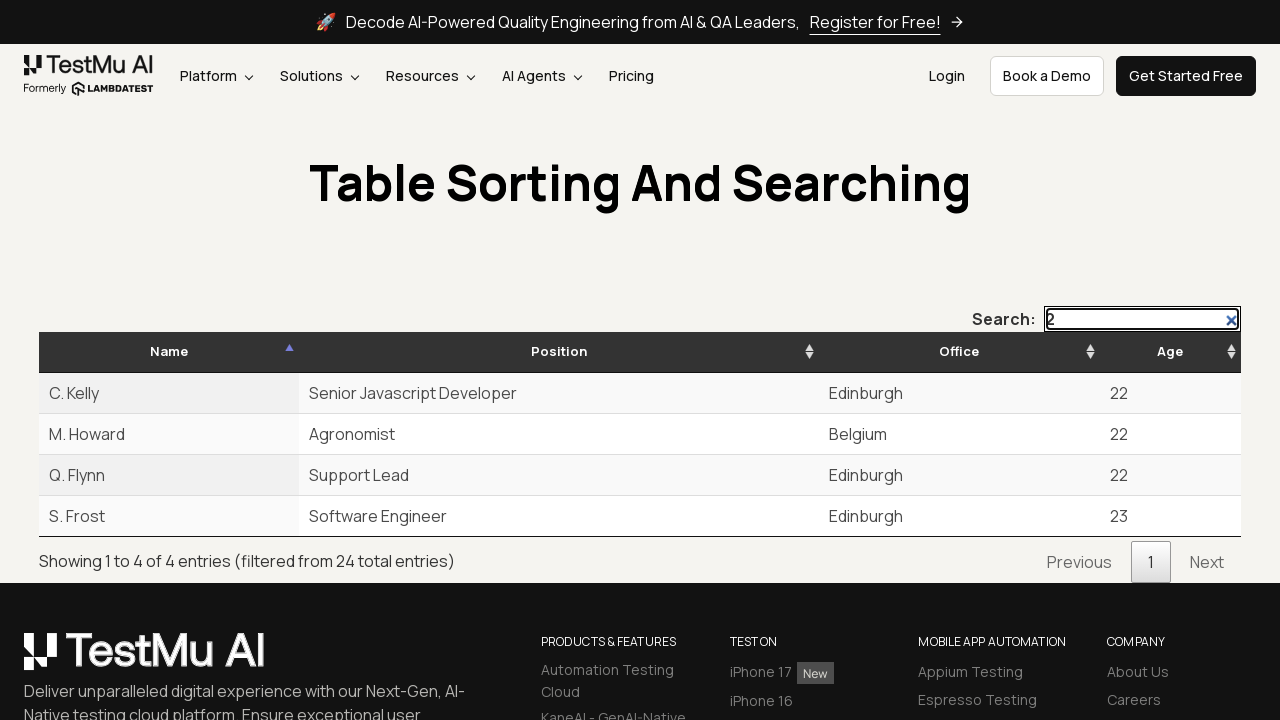

Wait selector for 'Contato' link loaded
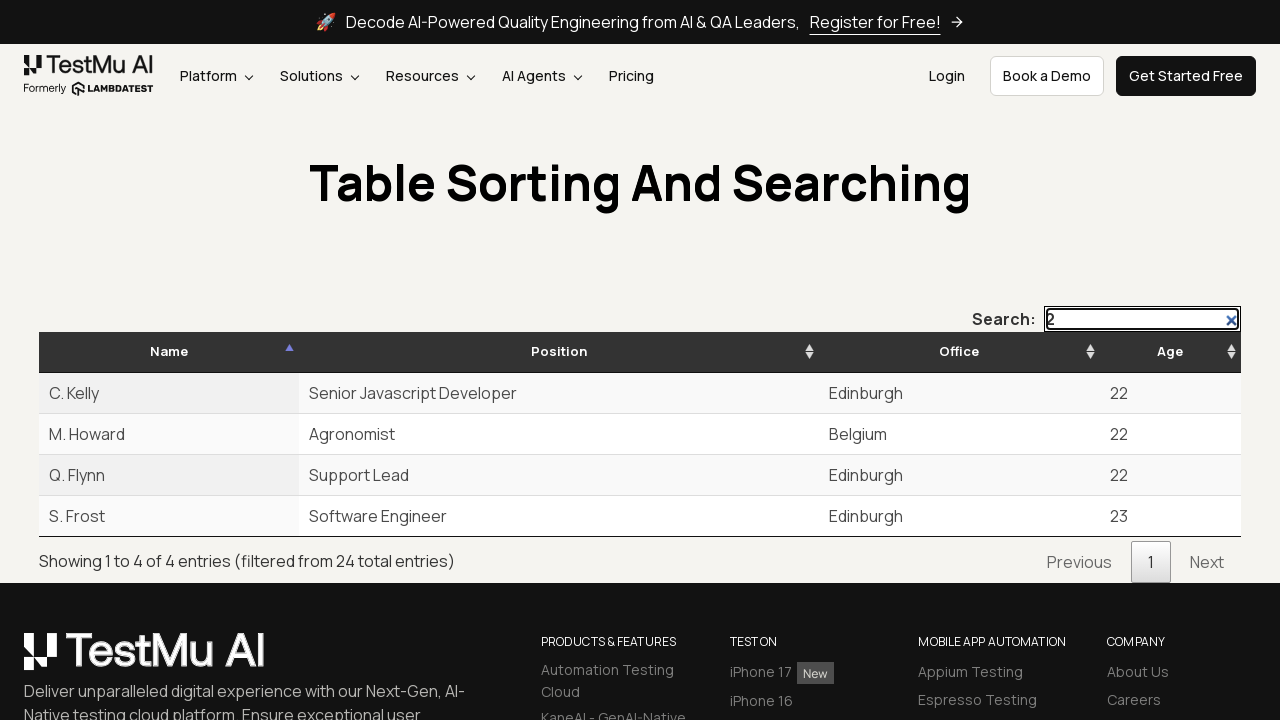

Clicked 'Contato' (Contact) link
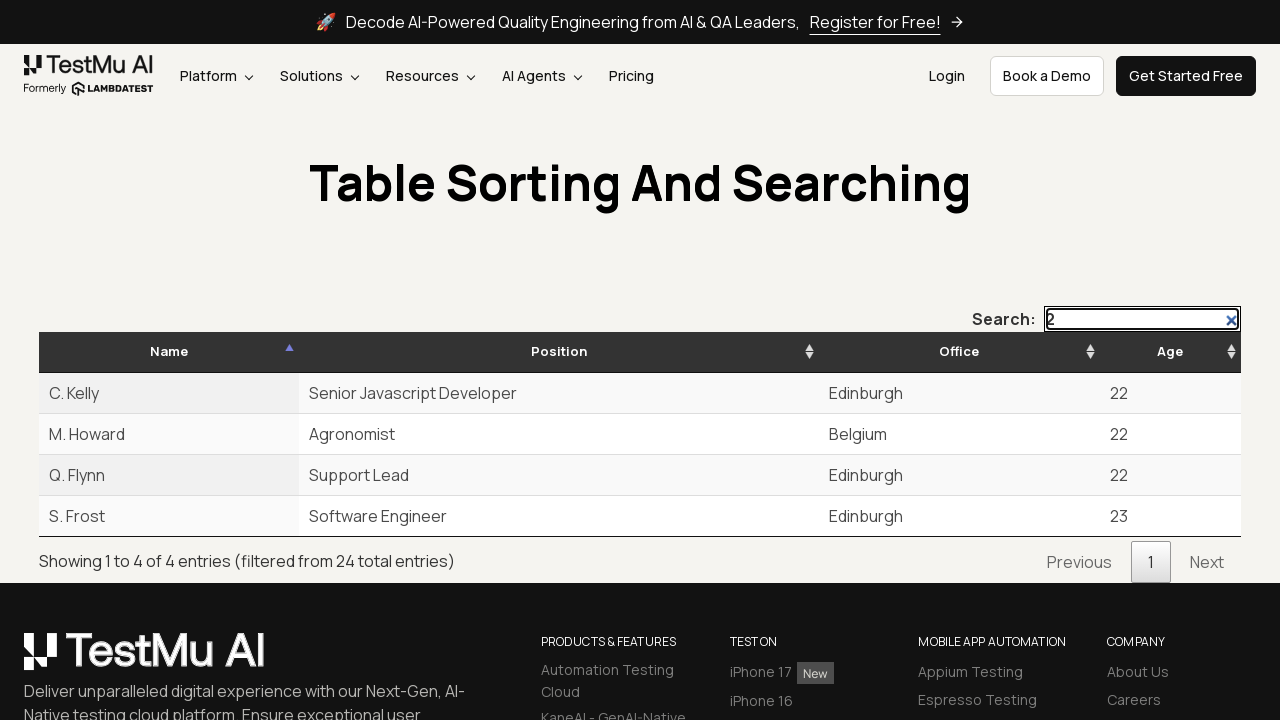

Contact form loaded - name field selector found
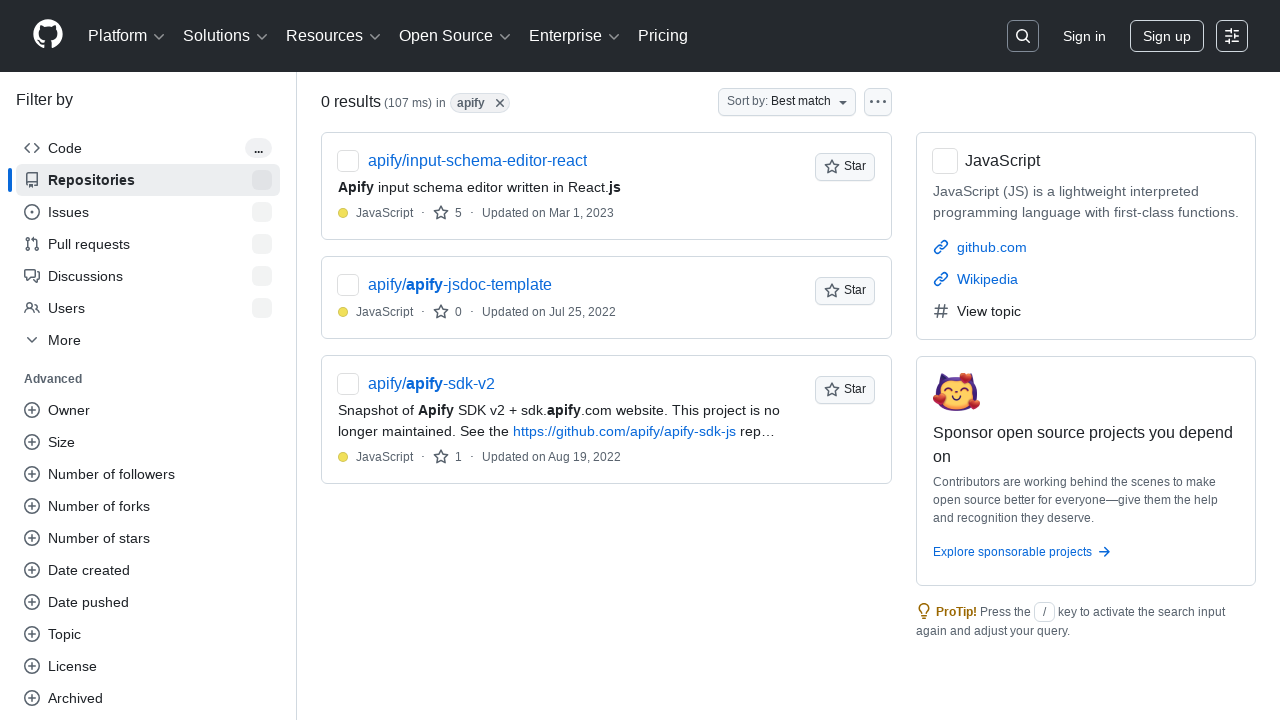

Clicked name field
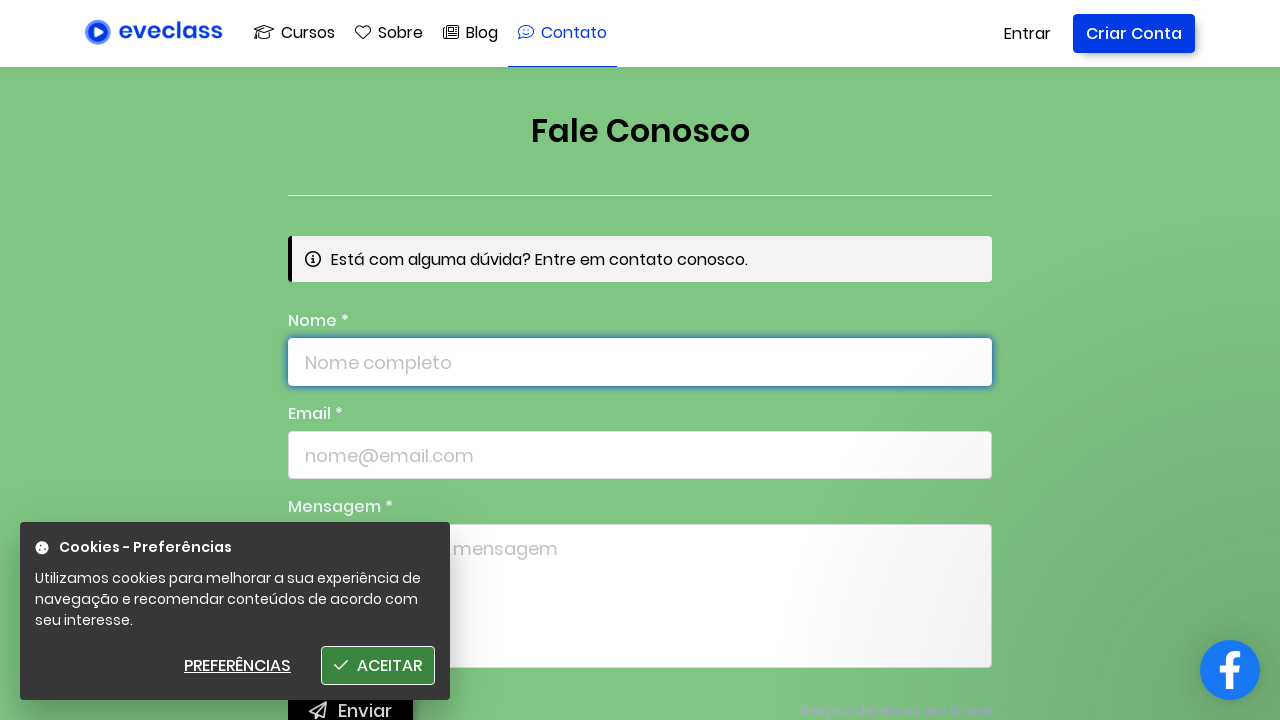

Filled name field with 'Luciano'
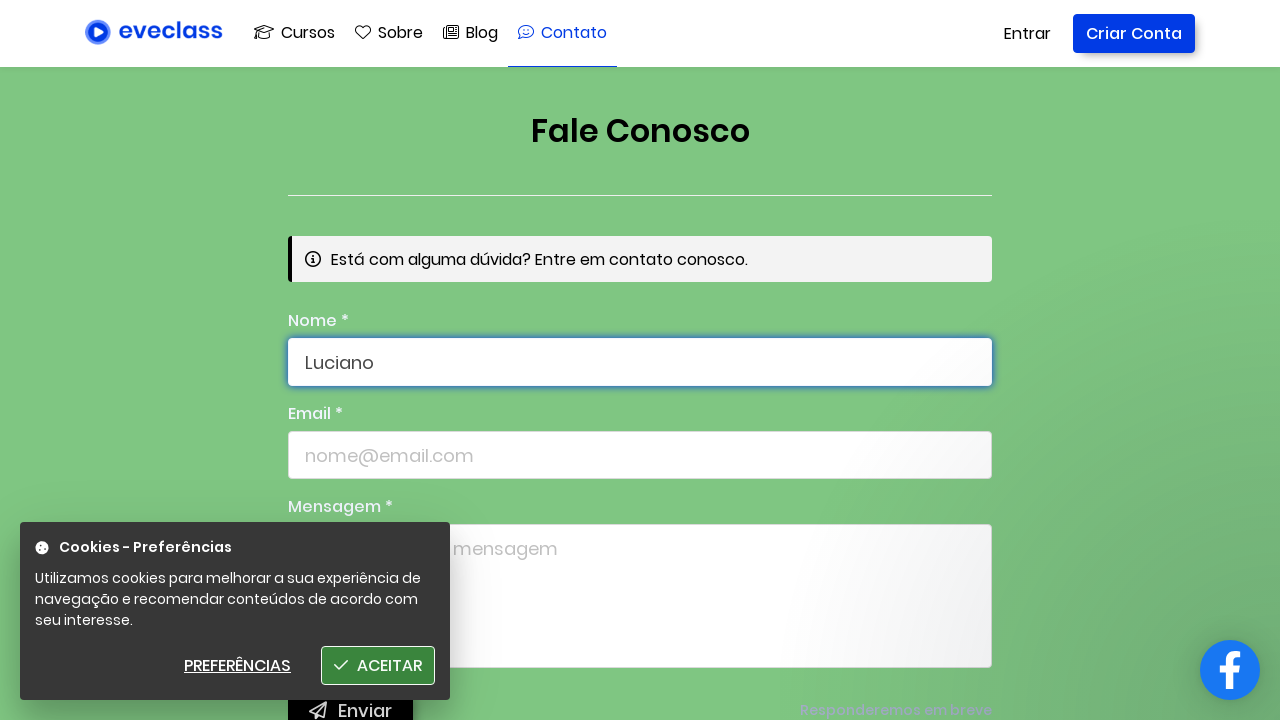

Filled email field with 'teste@teste.com'
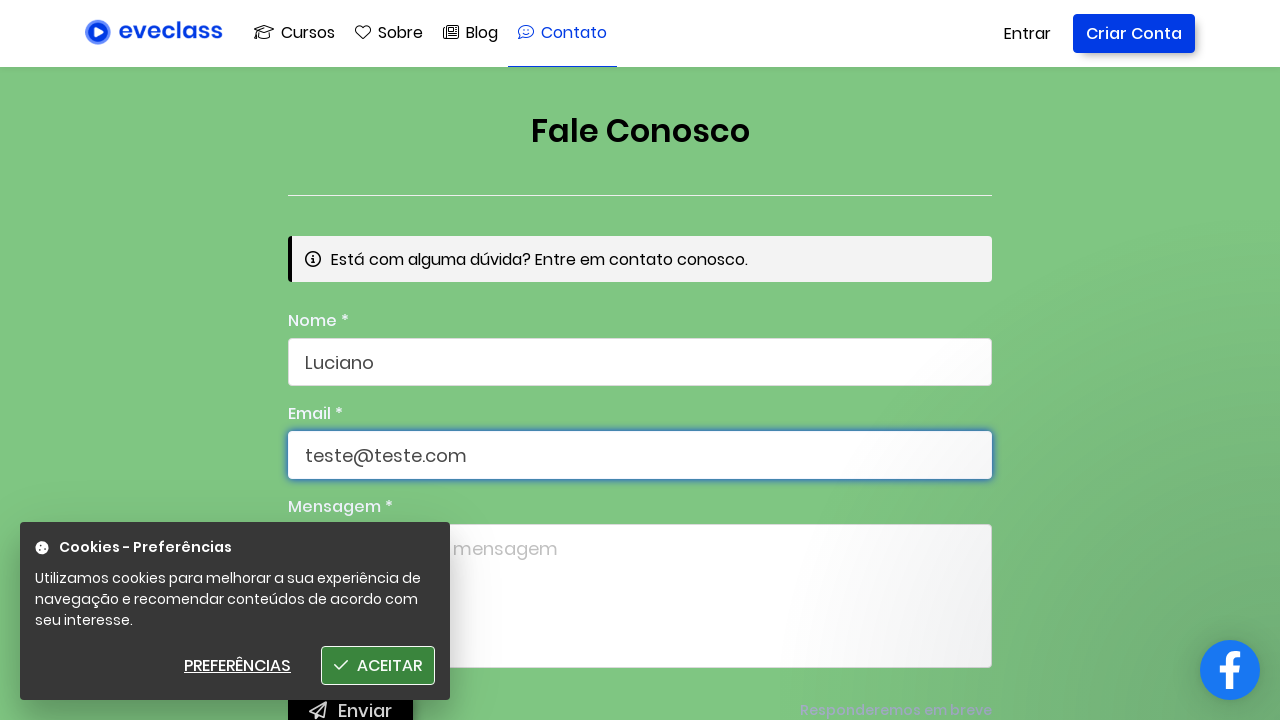

Filled message field with 'msg teste'
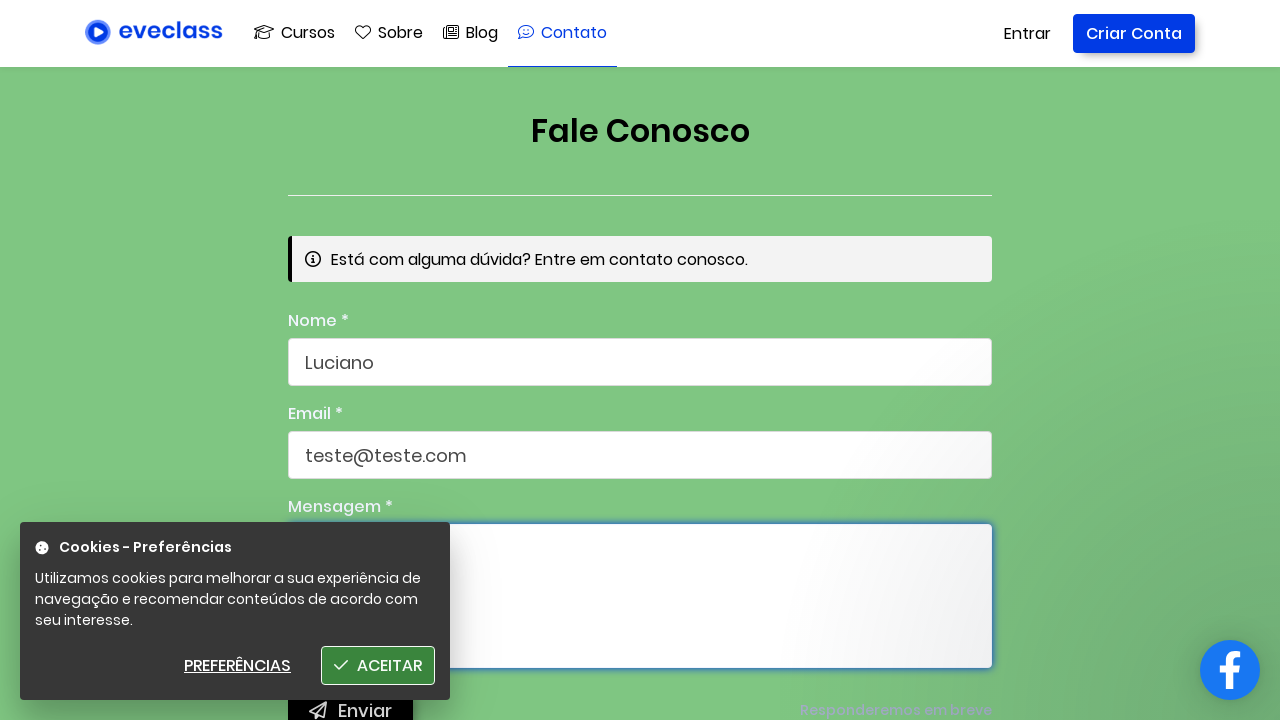

Send button selector loaded
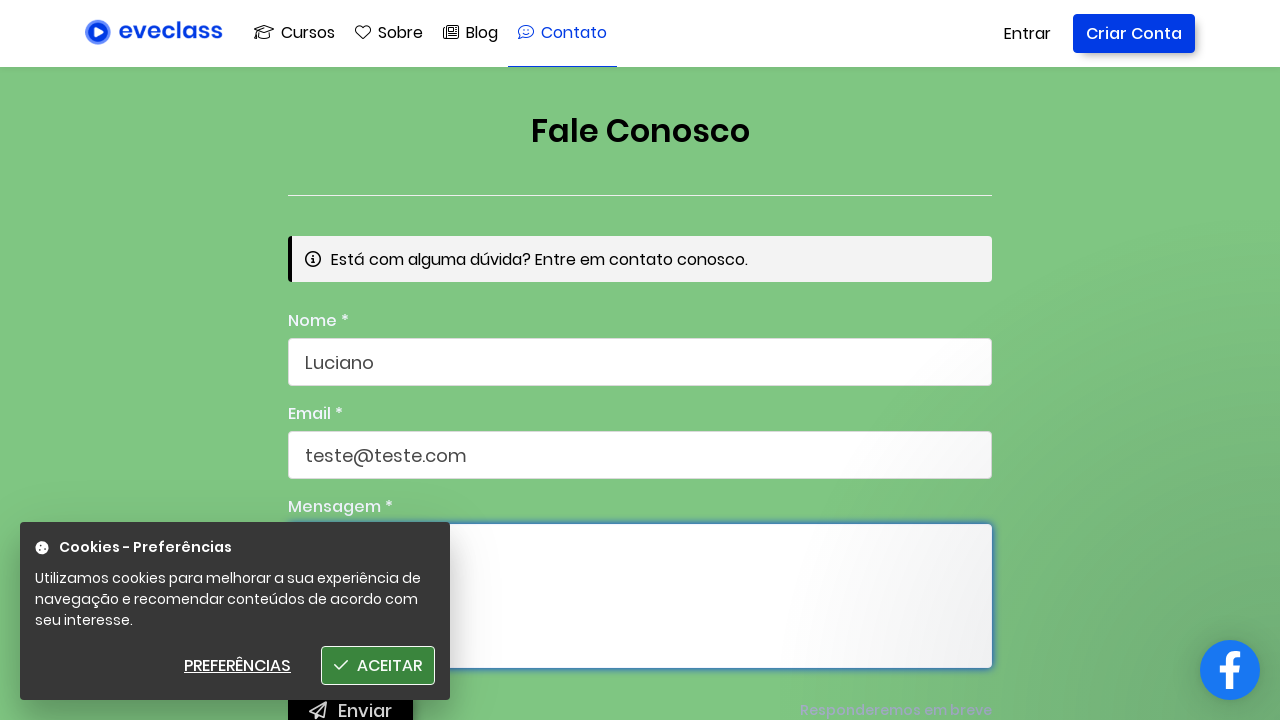

Scrolled send button into view
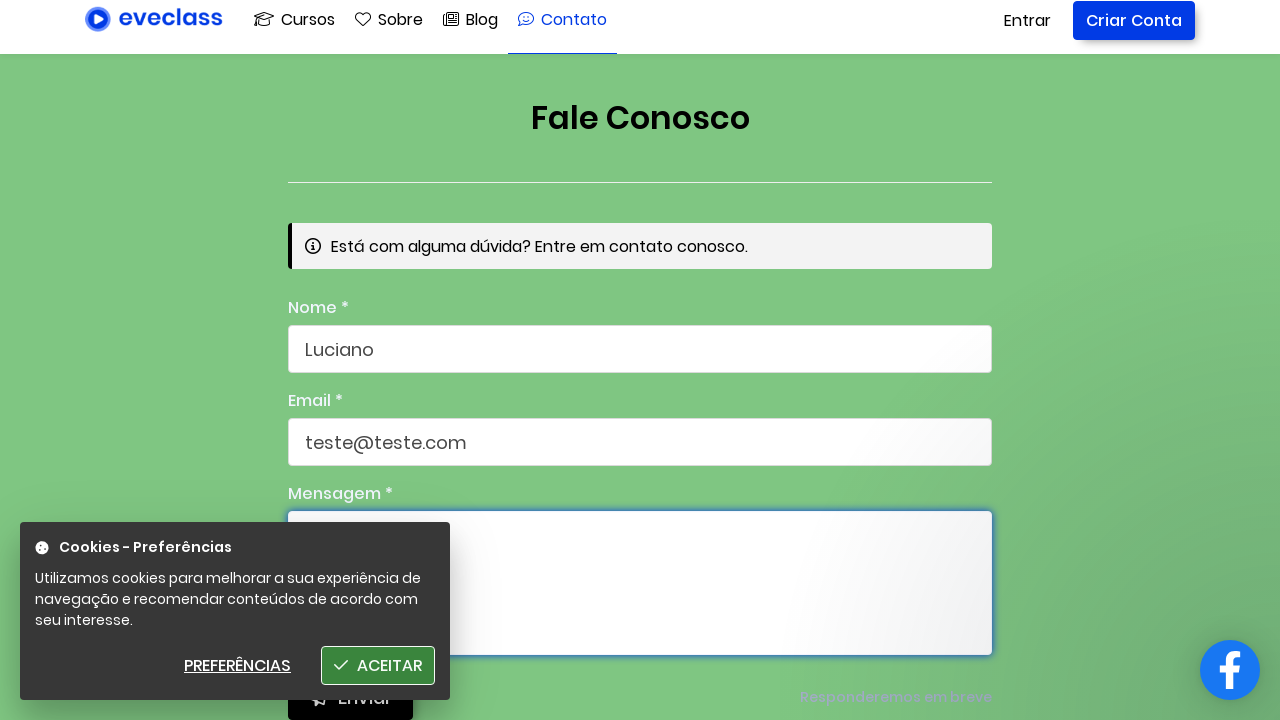

Clicked 'Enviar' (Send) button to submit contact form
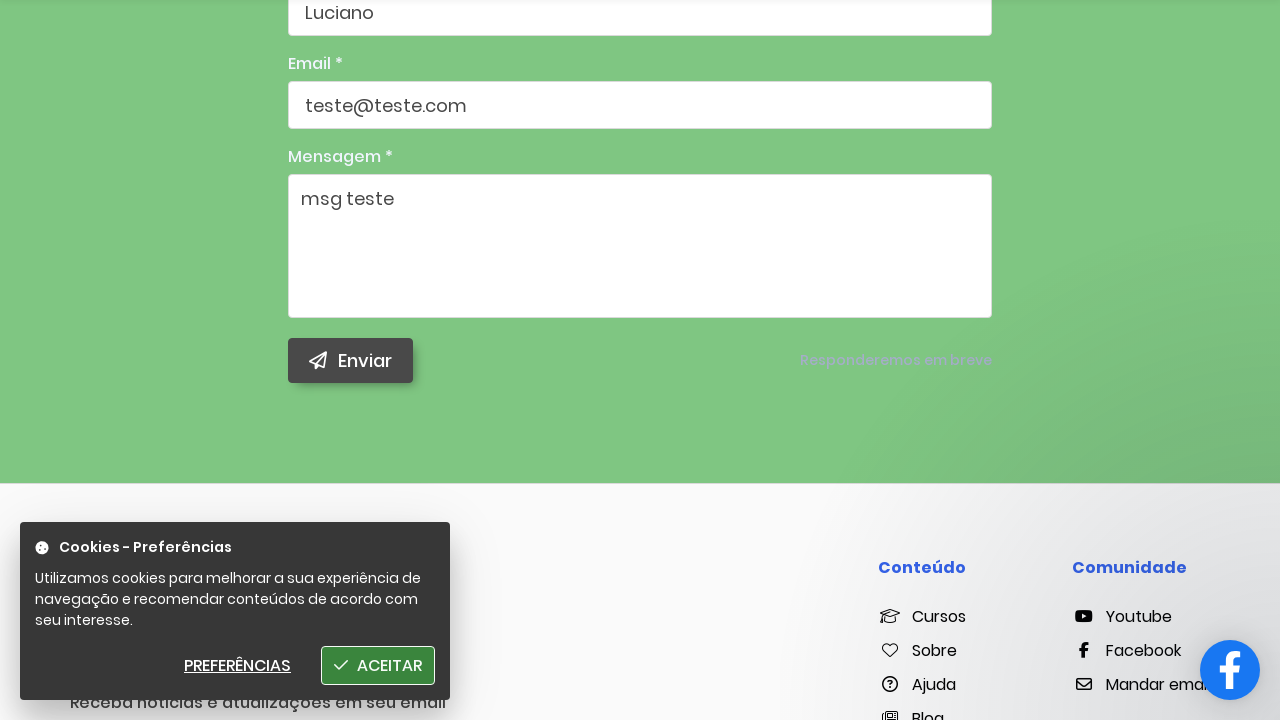

Success confirmation message 'O email foi enviado!' (Email was sent!) displayed
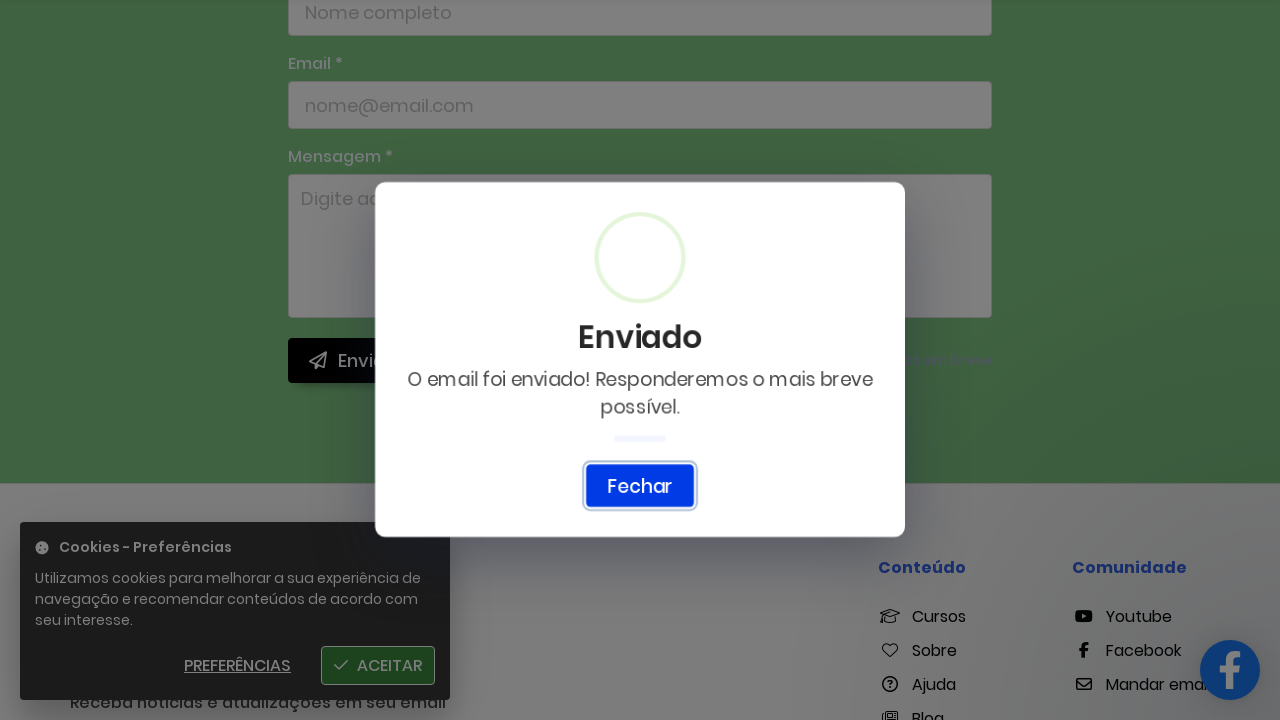

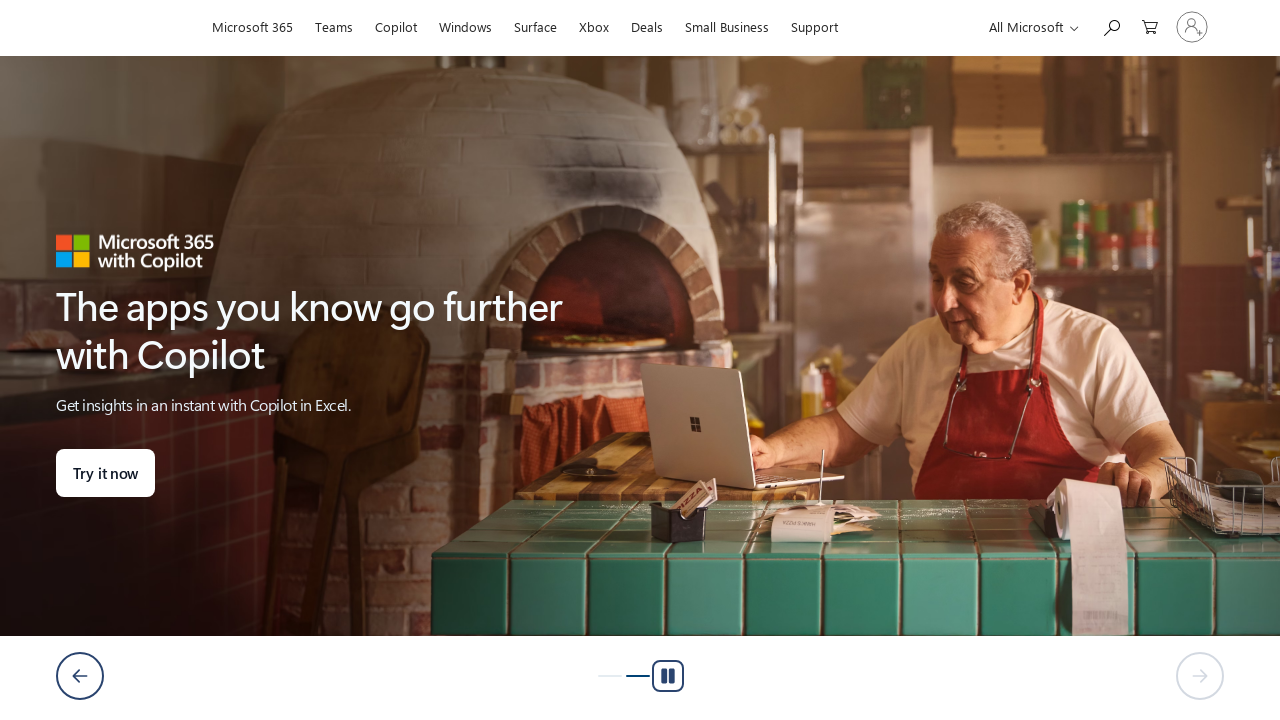